Opens the DemoBlaze homepage and verifies that the page is successfully loaded by checking for key page elements.

Starting URL: https://www.demoblaze.com/

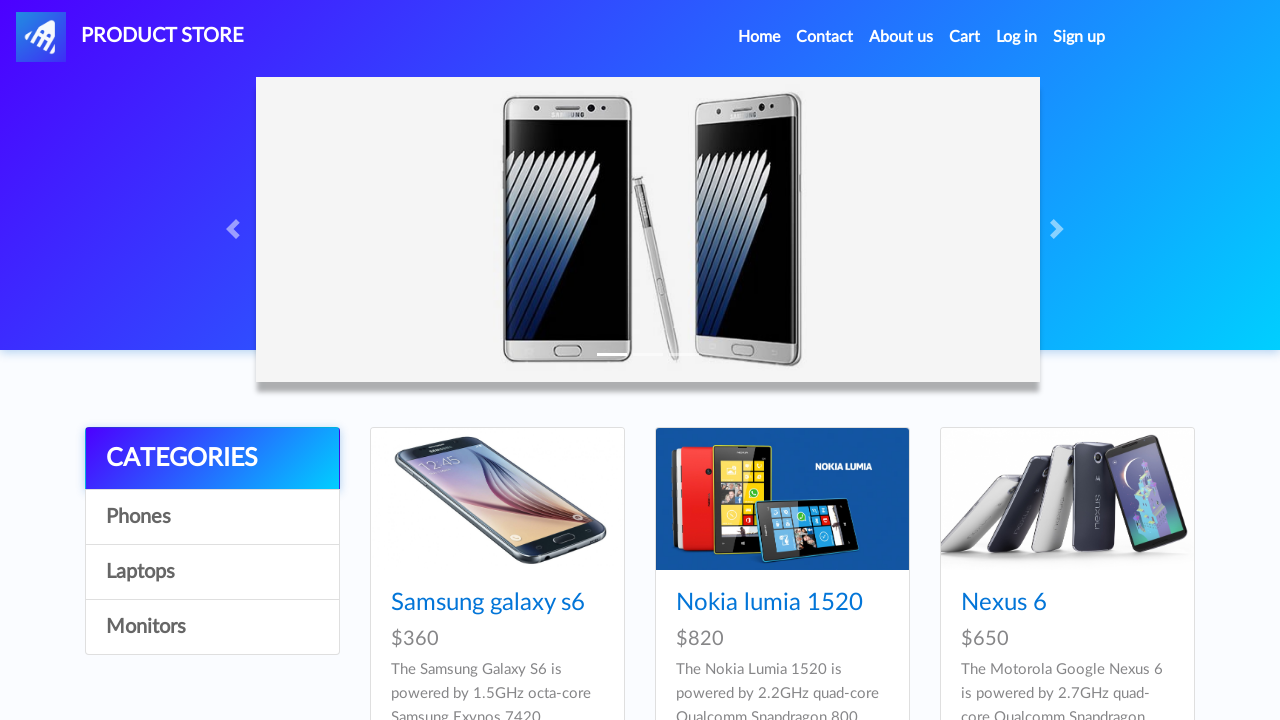

Waited for navbar brand logo to be visible
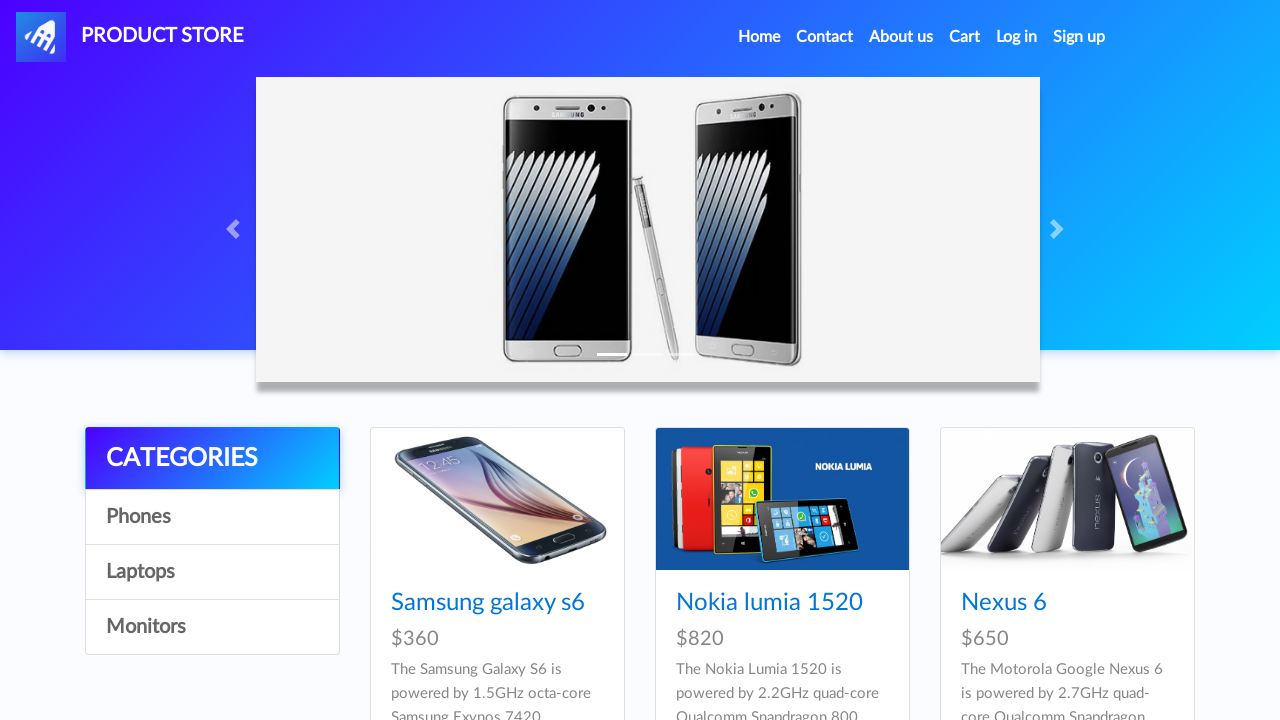

Waited for navigation bar to be visible
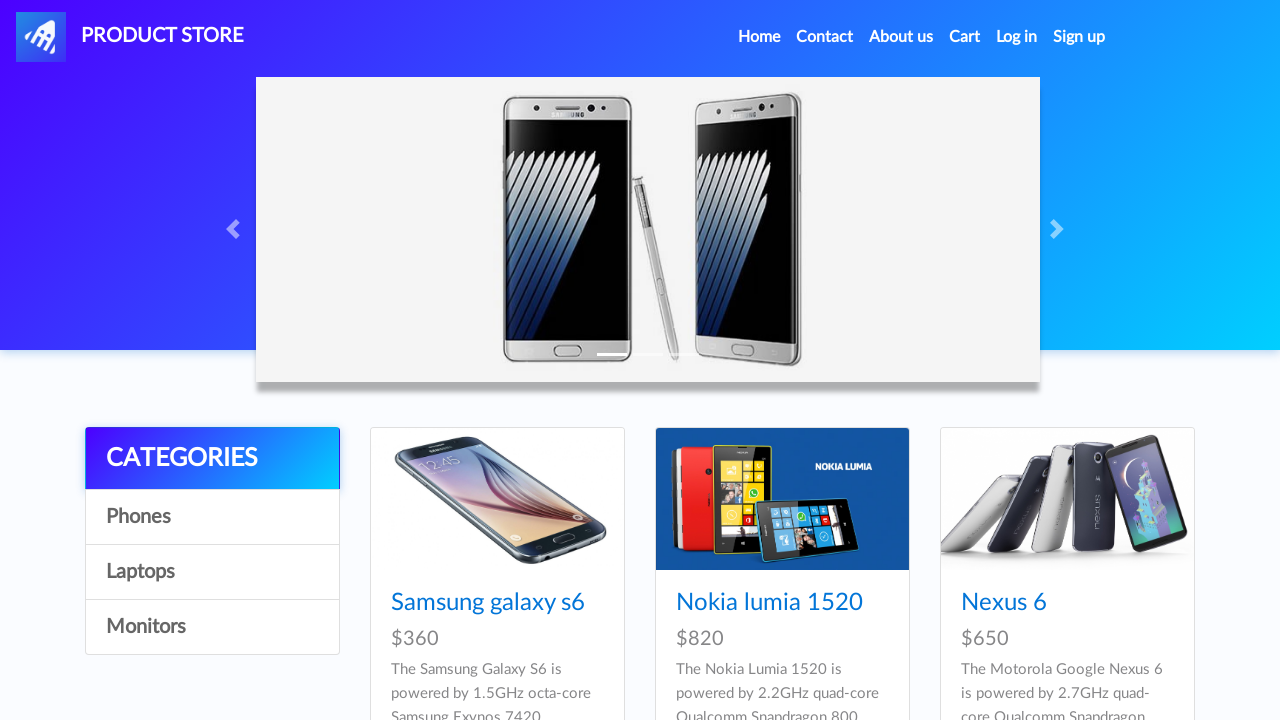

Waited for product cards to be visible on homepage
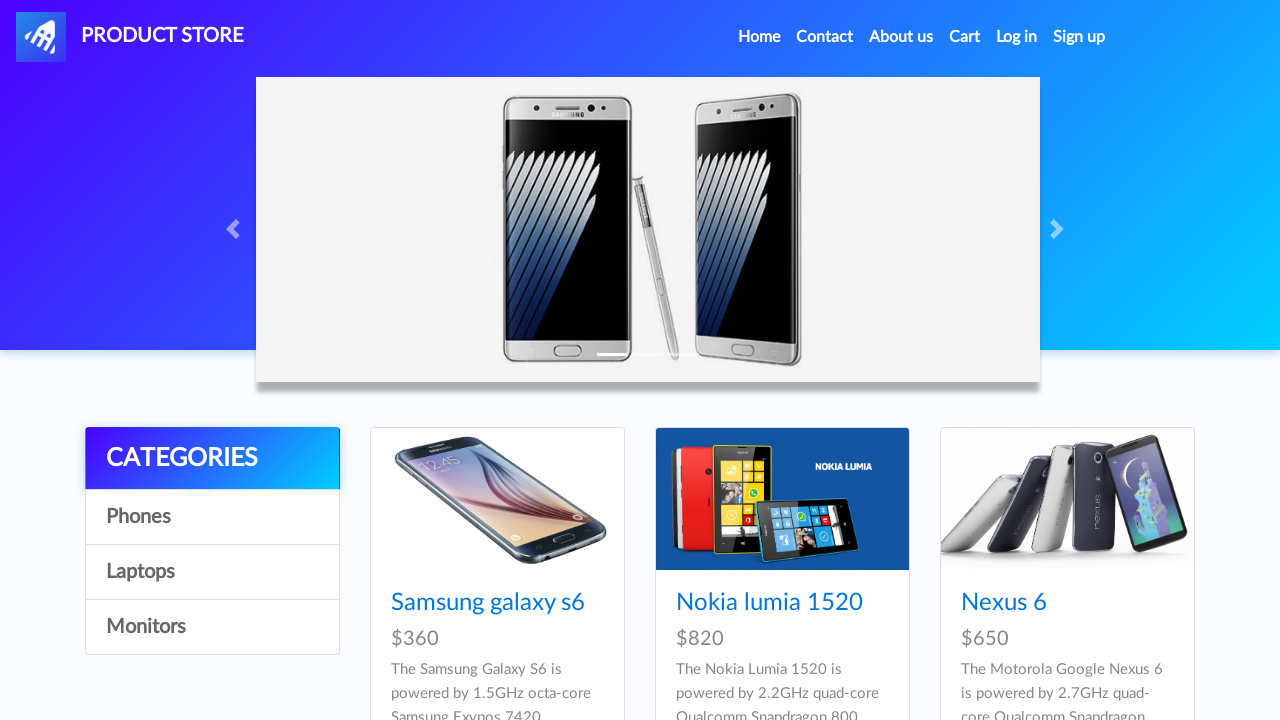

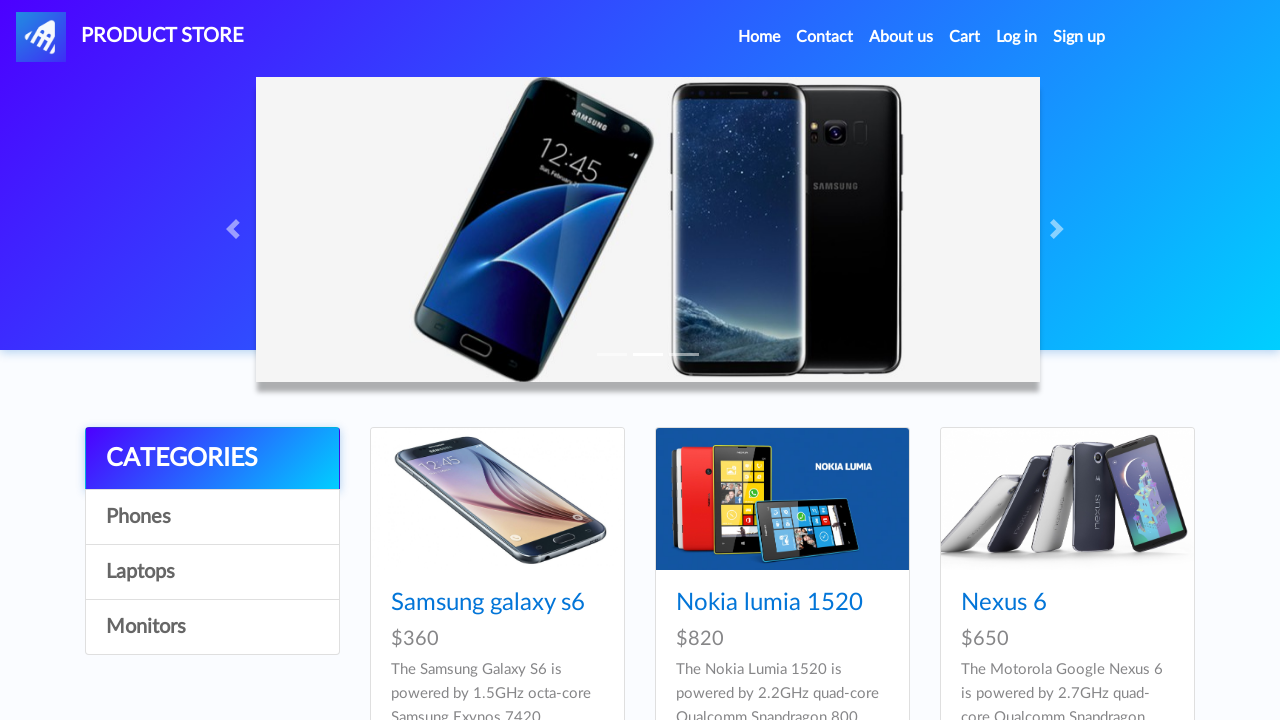